Tests removing a product from cart by adding an item, navigating to cart, removing it, and verifying the cart is empty

Starting URL: https://www.saucedemo.com/

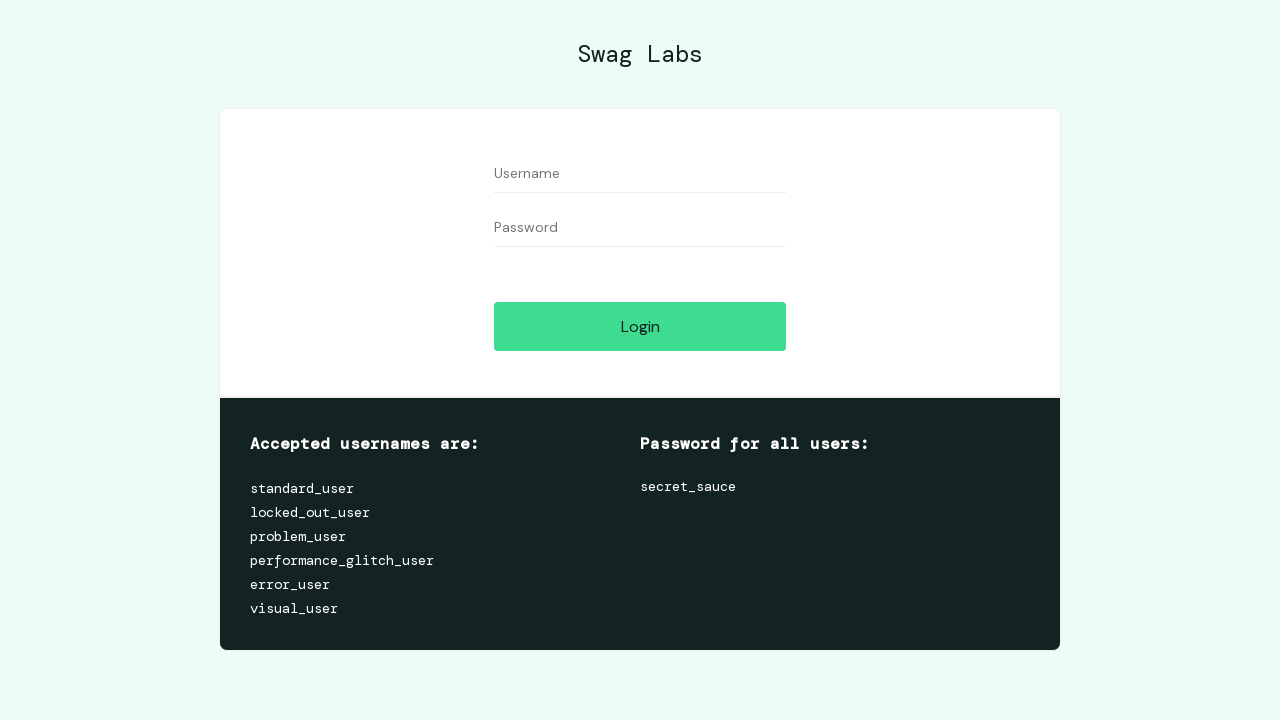

Filled username field with 'standard_user' on #user-name
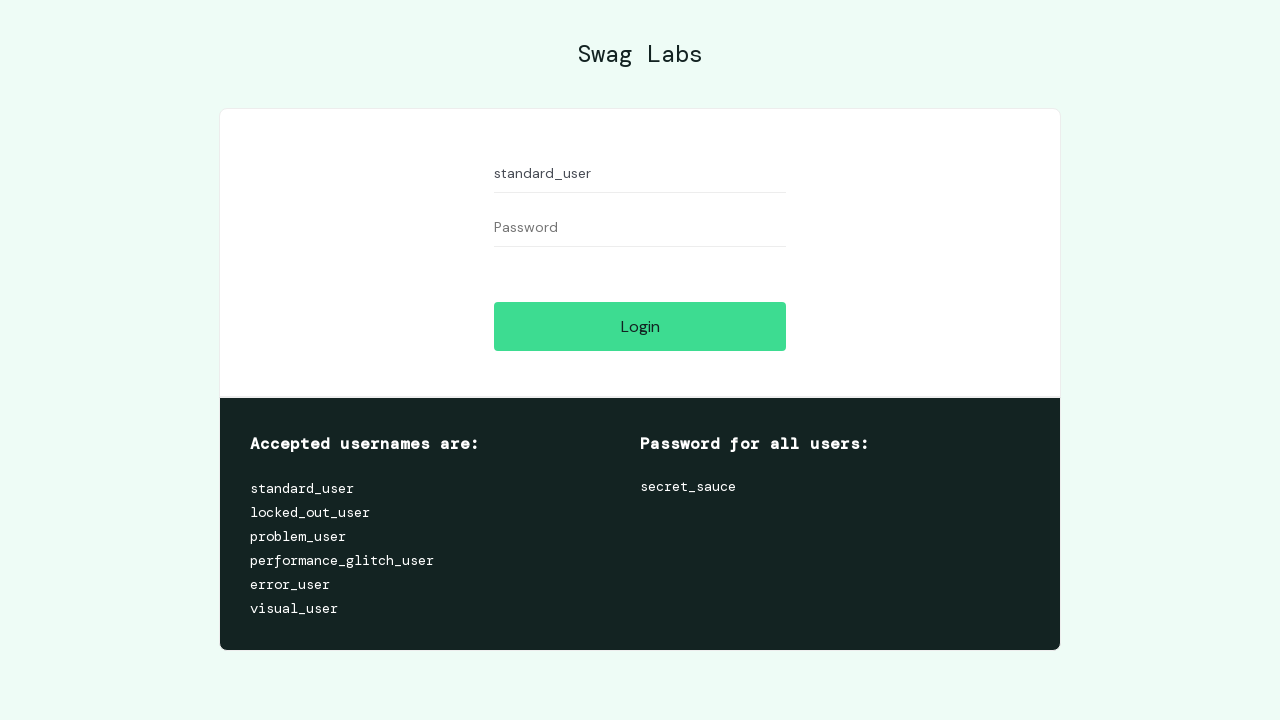

Filled password field with 'secret_sauce' on #password
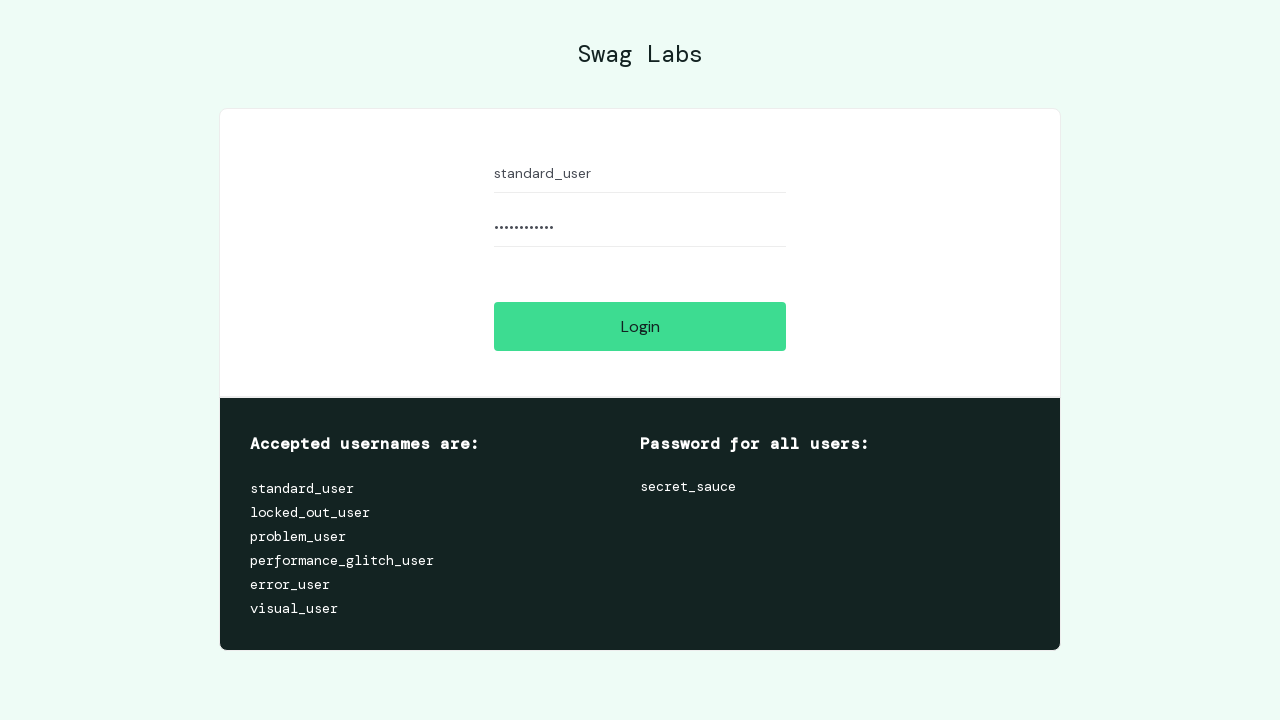

Clicked login button at (640, 326) on #login-button
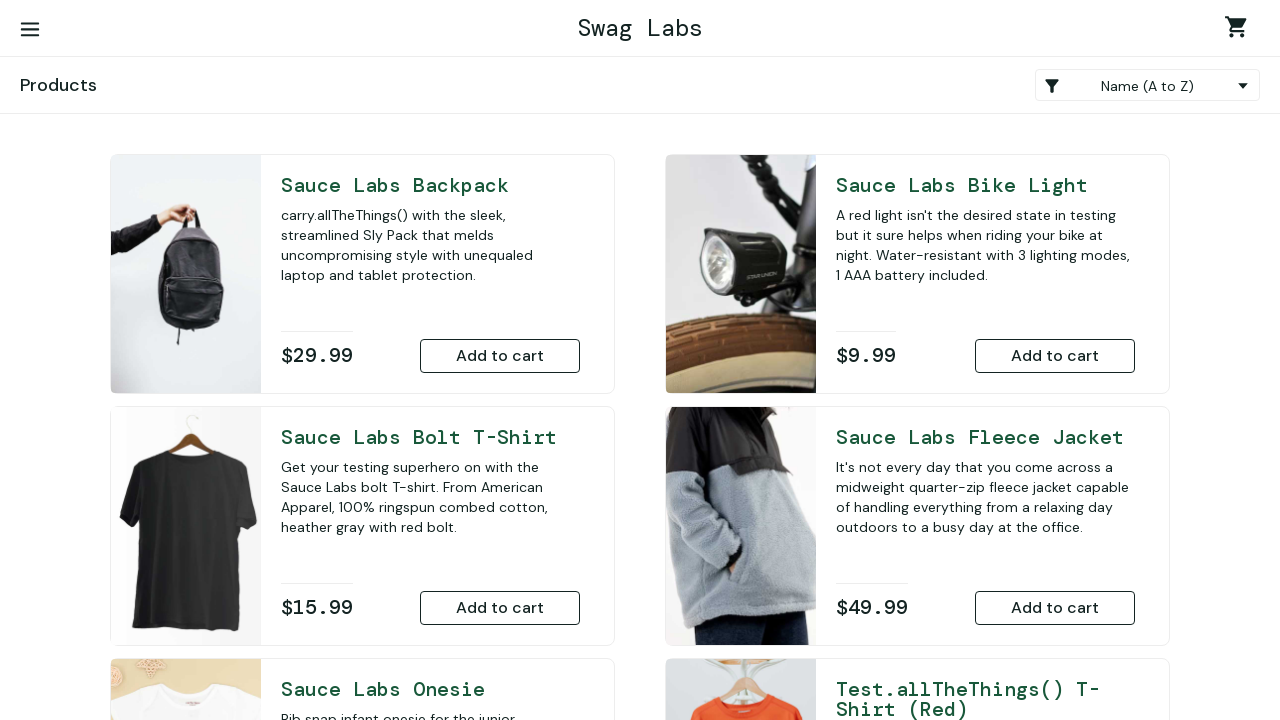

Inventory page loaded successfully
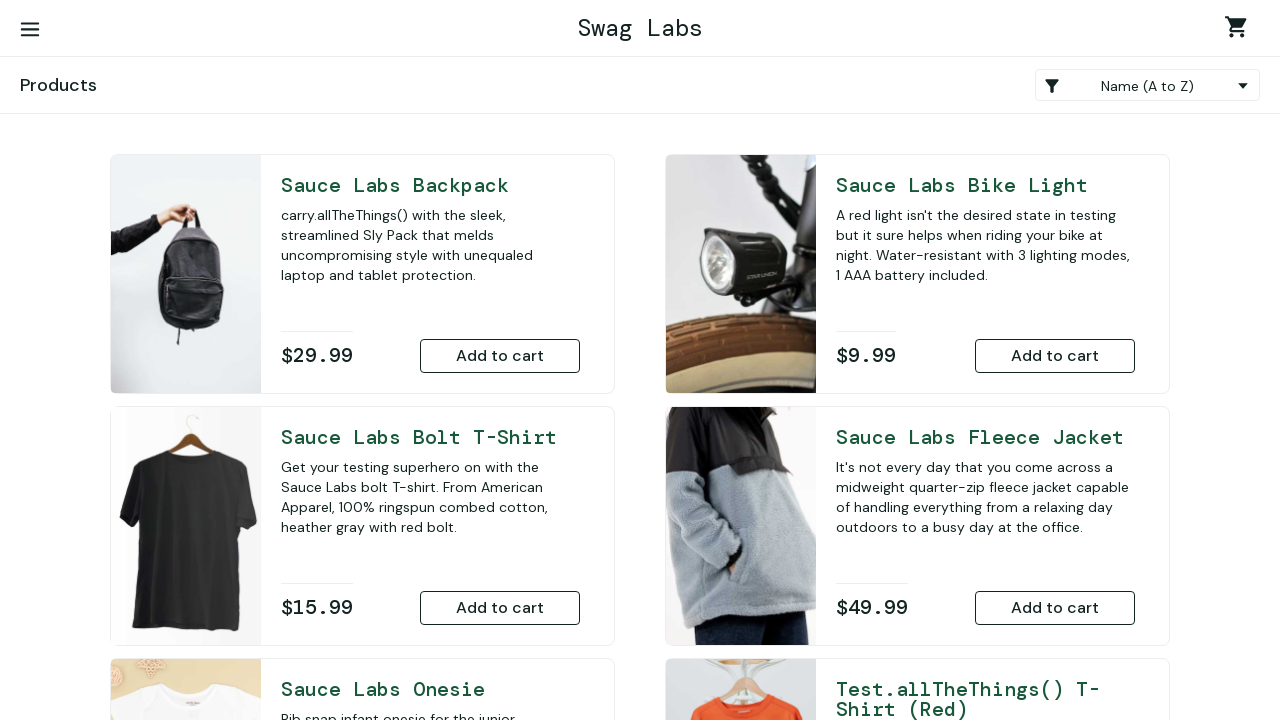

Clicked on first product to view details at (430, 185) on .inventory_item:first-child .inventory_item_name
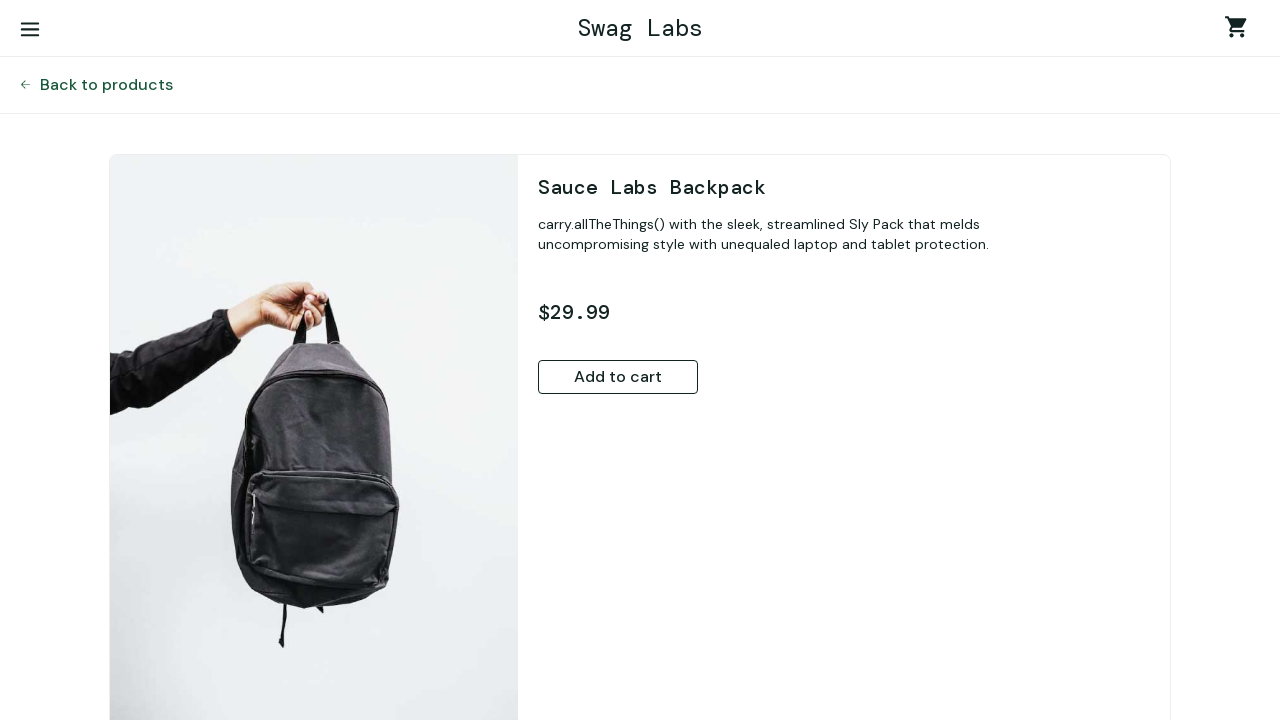

Clicked add to cart button at (618, 377) on button[data-test*='add-to-cart']
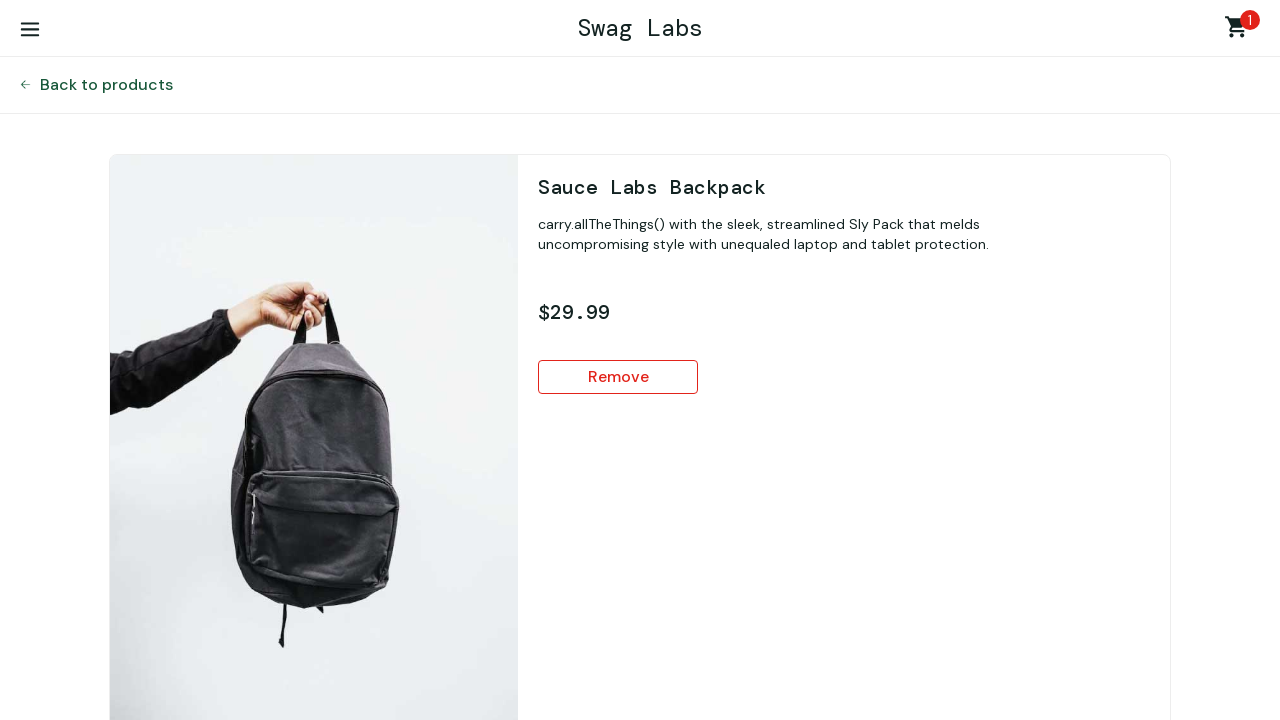

Verified cart badge displays 1 item
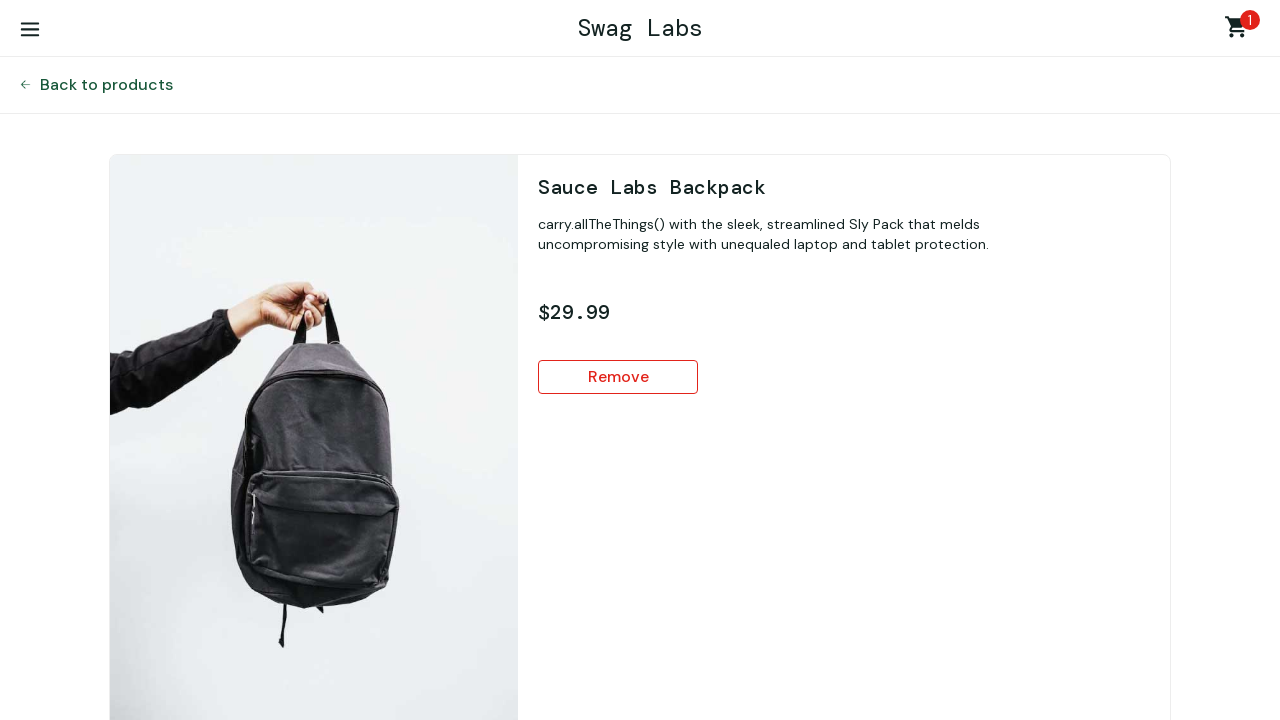

Clicked shopping cart icon to navigate to cart page at (1240, 30) on .shopping_cart_link
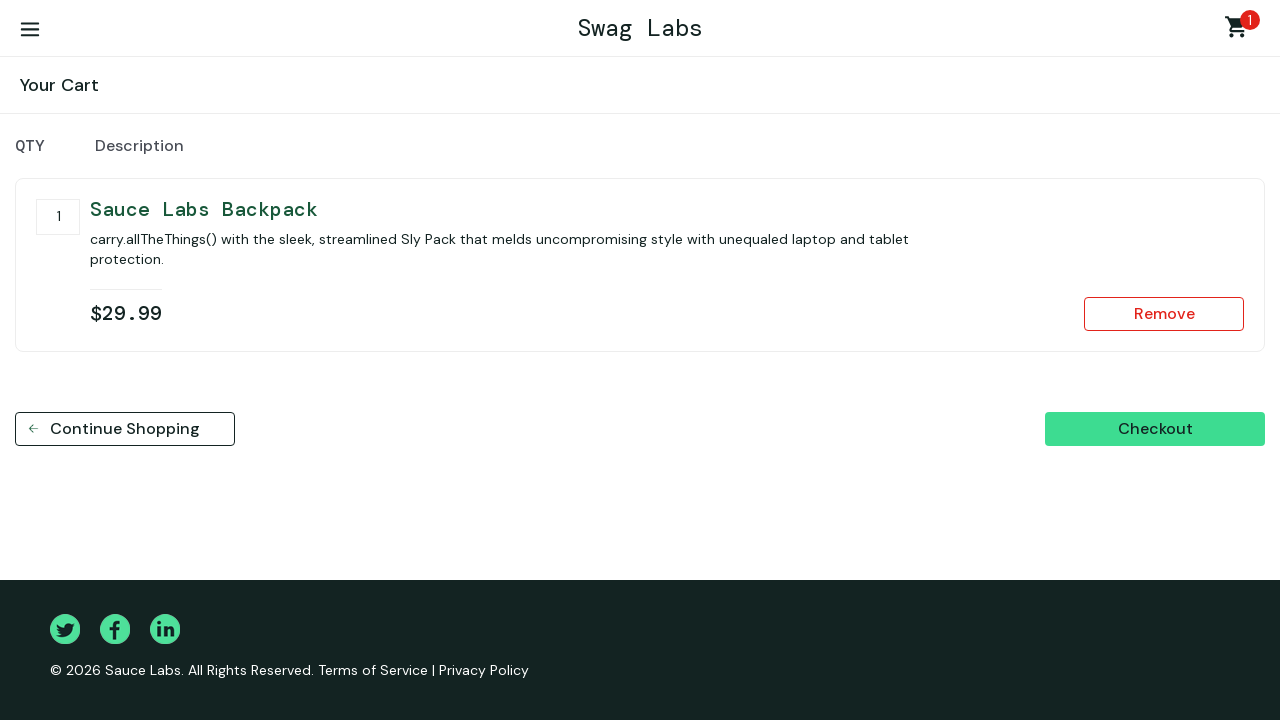

Clicked remove button to remove product from cart at (1164, 314) on button[data-test*='remove']
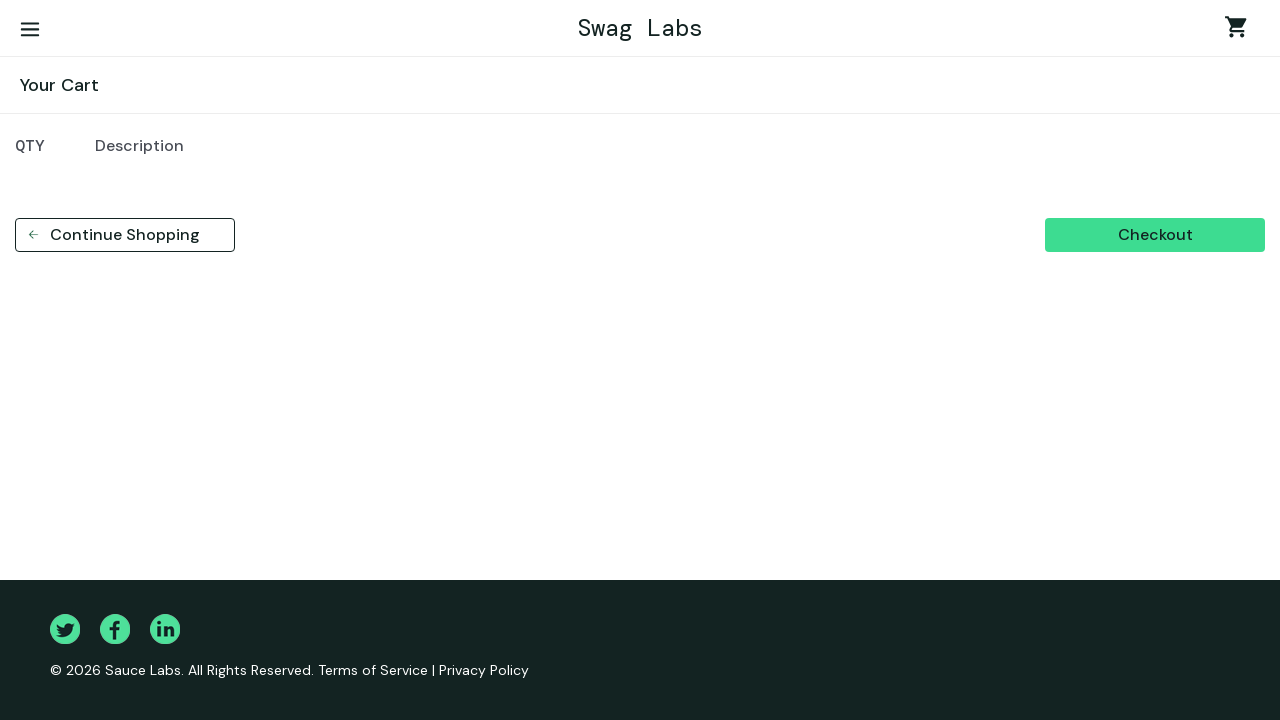

Verified cart is empty after removing product
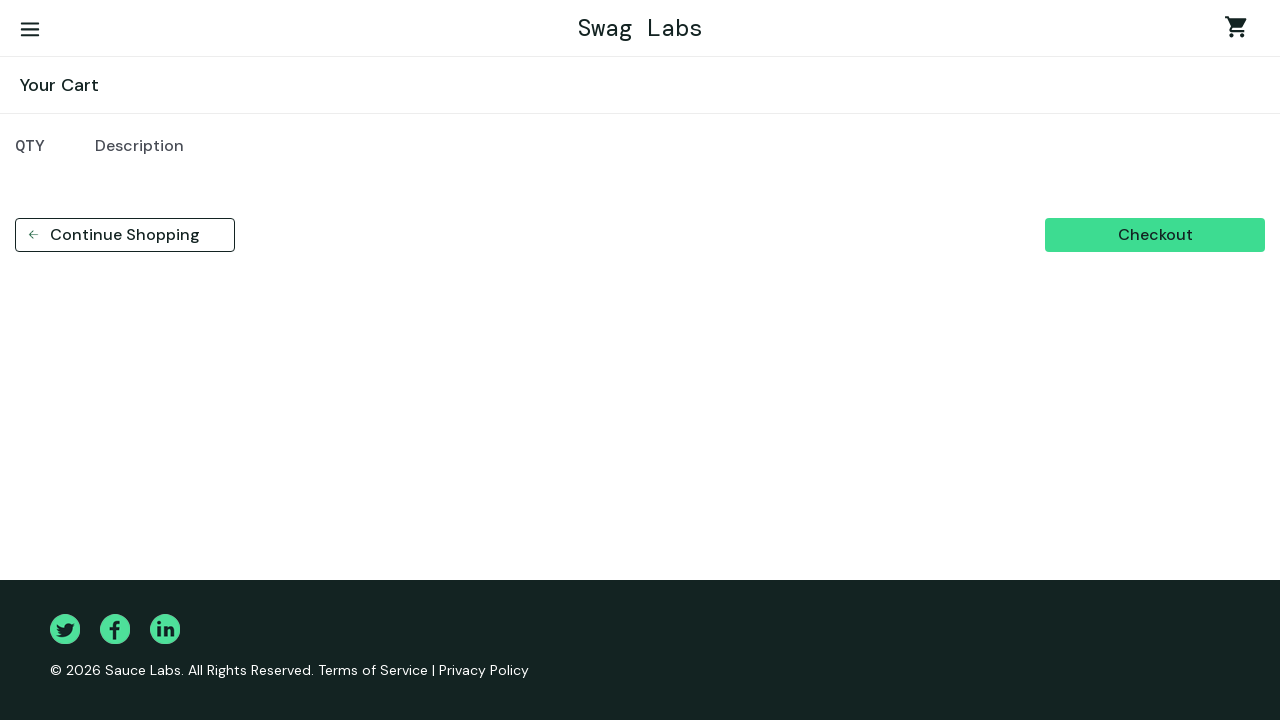

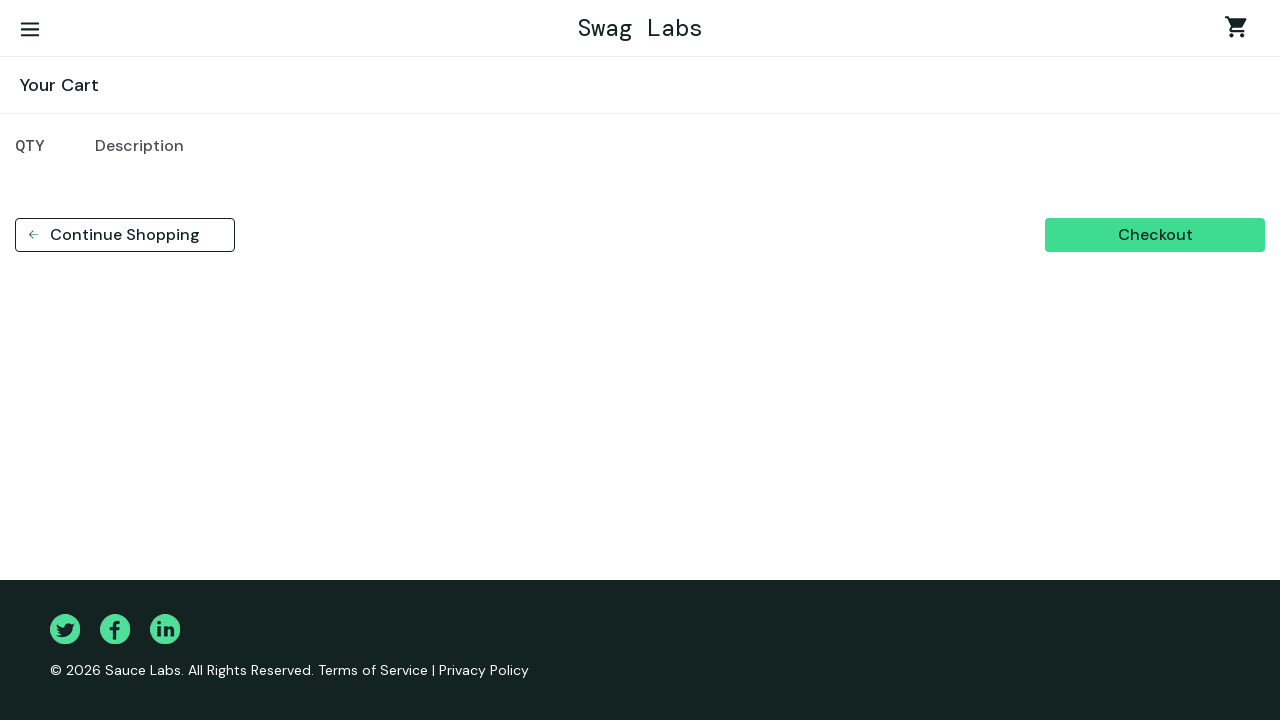